Navigates to OrangeHRM demo login page and validates that the page title is "OrangeHRM"

Starting URL: https://opensource-demo.orangehrmlive.com/web/index.php/auth/login

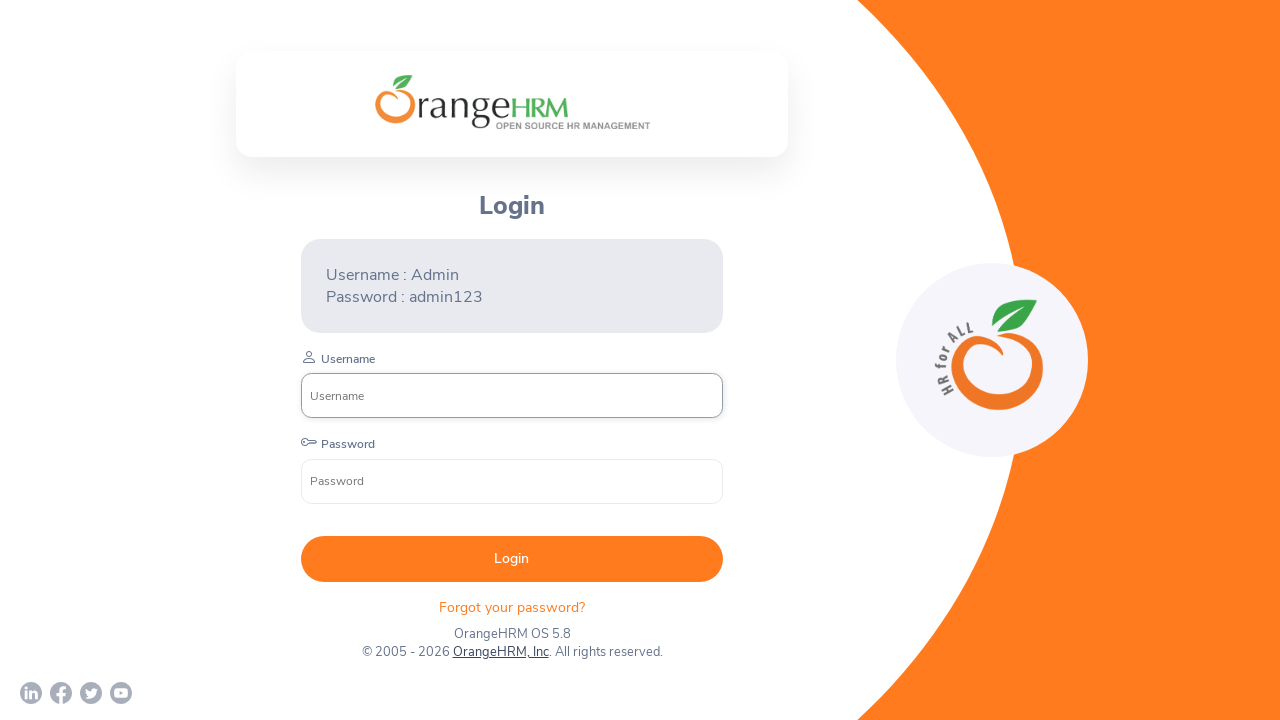

Navigated to OrangeHRM demo login page
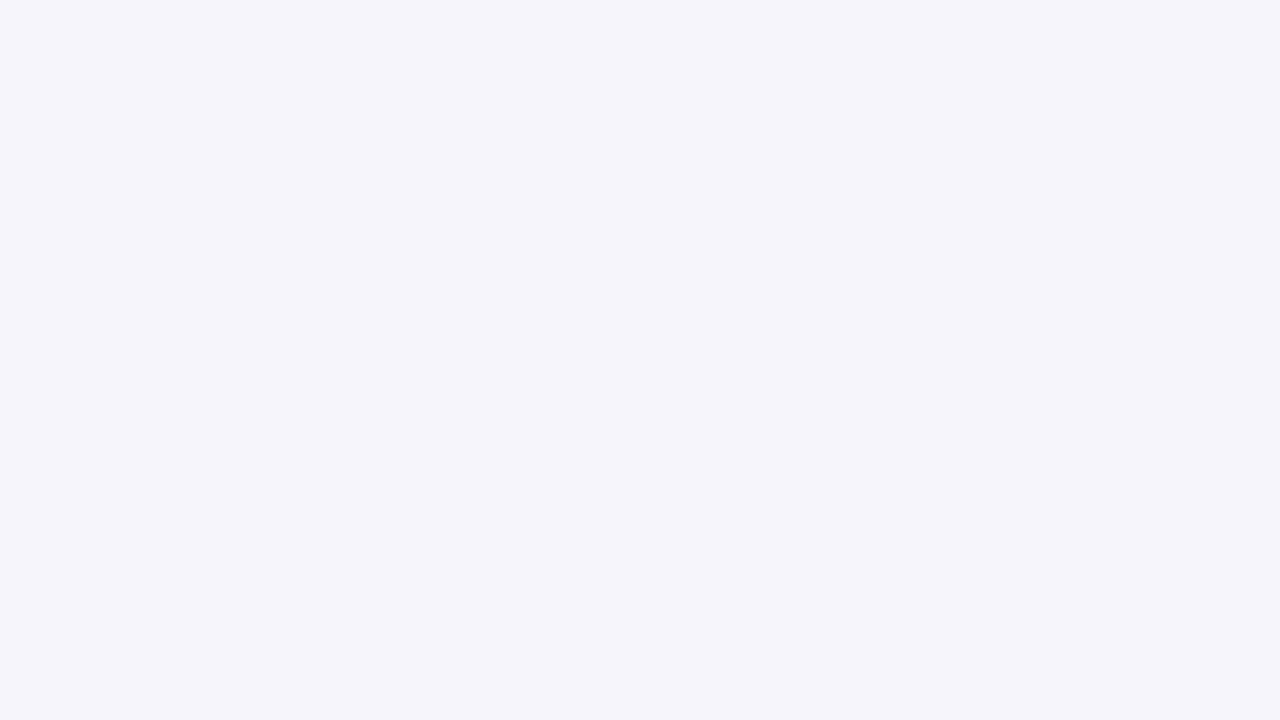

Page loaded with domcontentloaded state
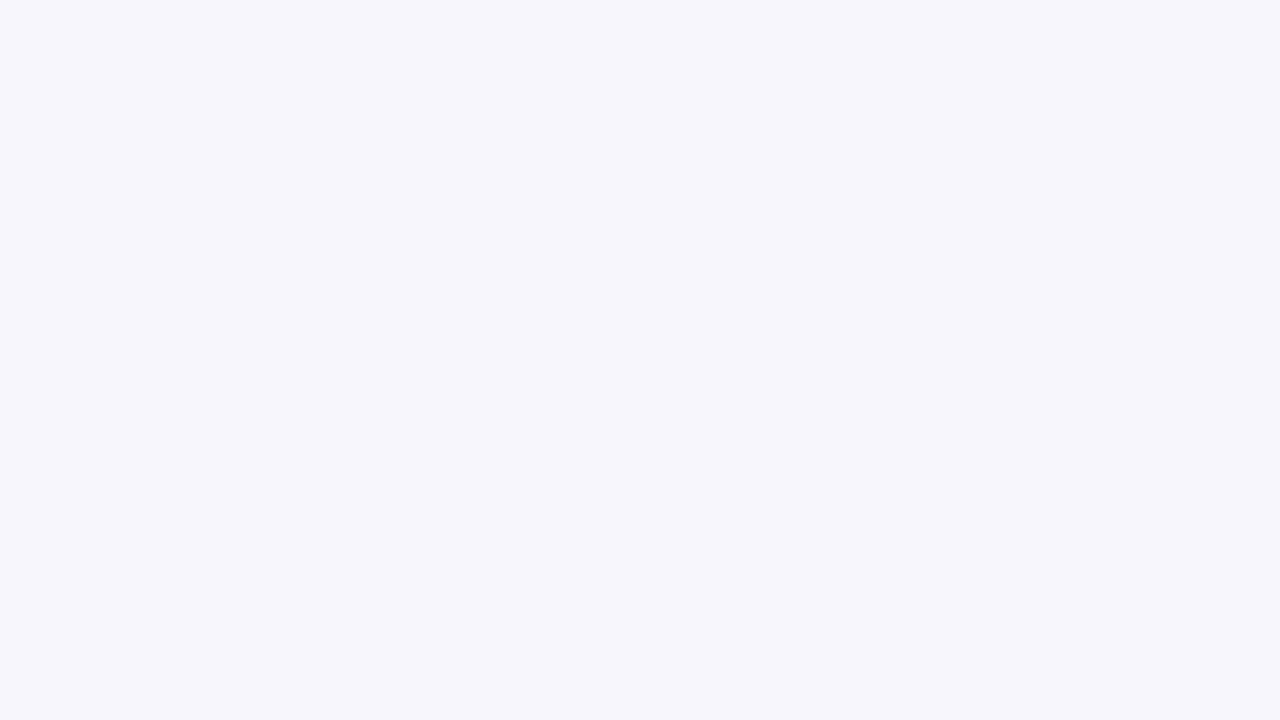

Validated page title is 'OrangeHRM'
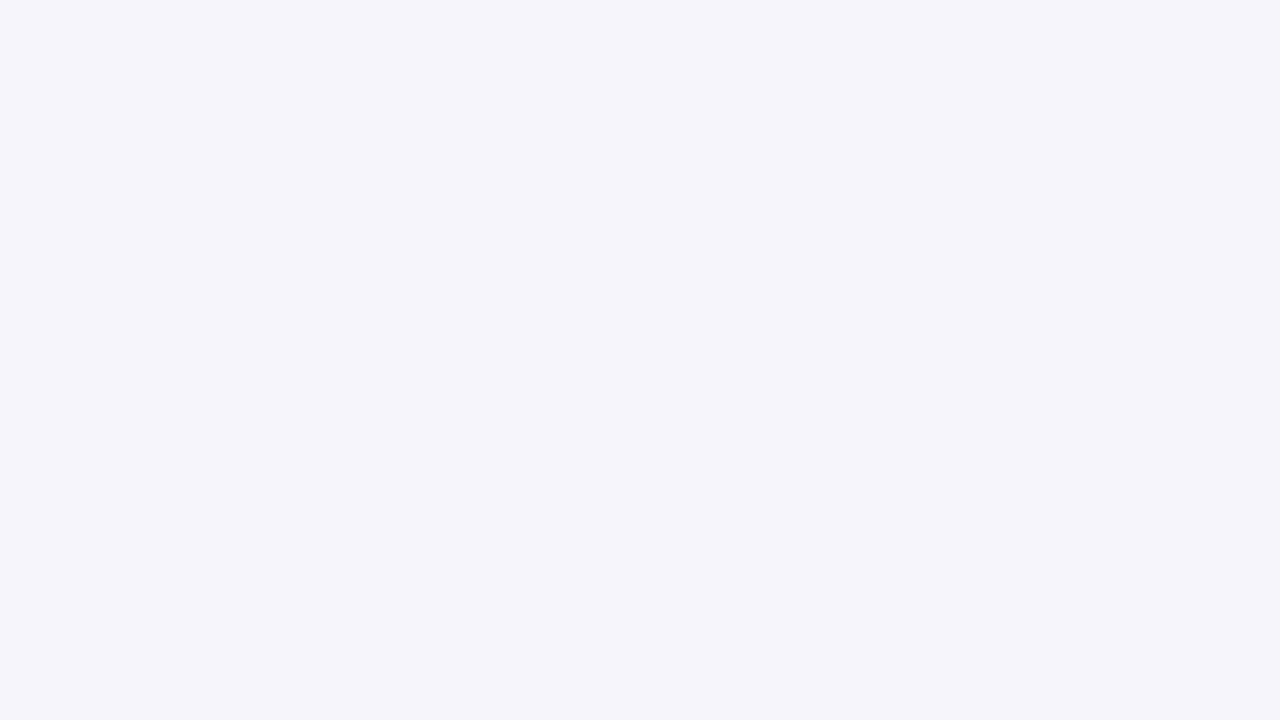

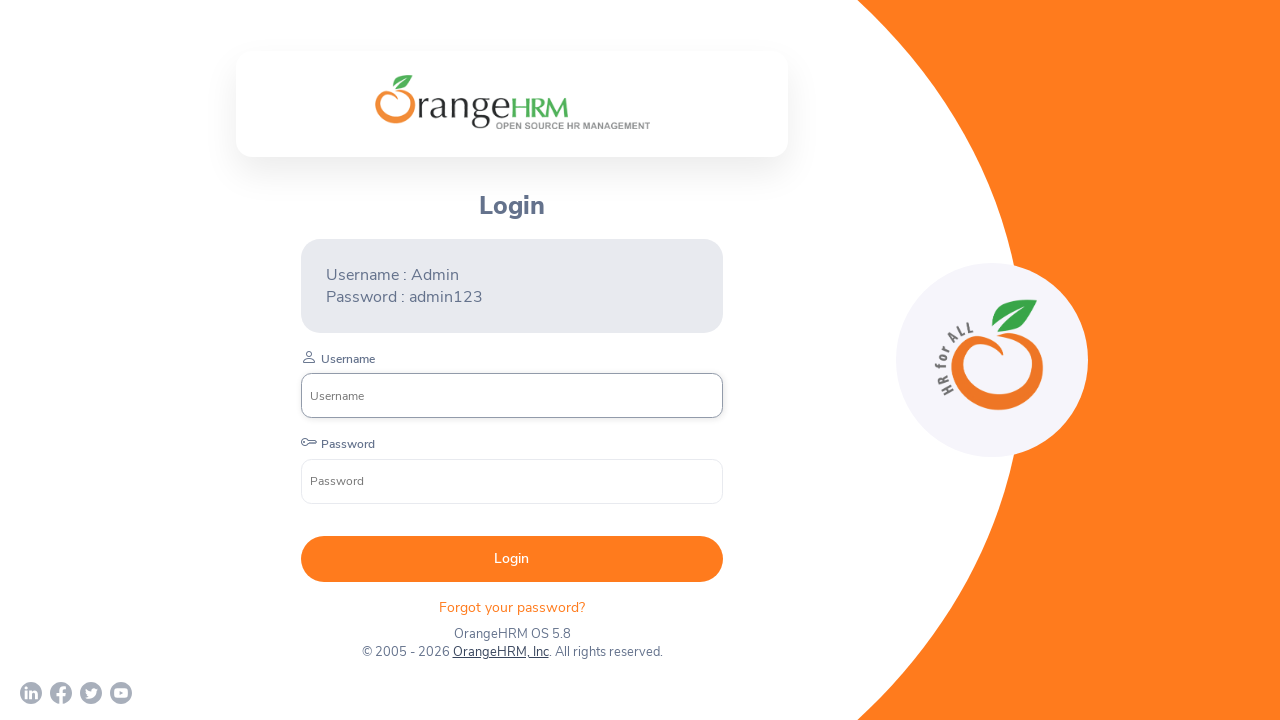